Tests working with multiple windows by clicking a link that opens a new window, then switching between the original and new windows using first/last window handles, verifying the correct window is focused by checking page titles.

Starting URL: http://the-internet.herokuapp.com/windows

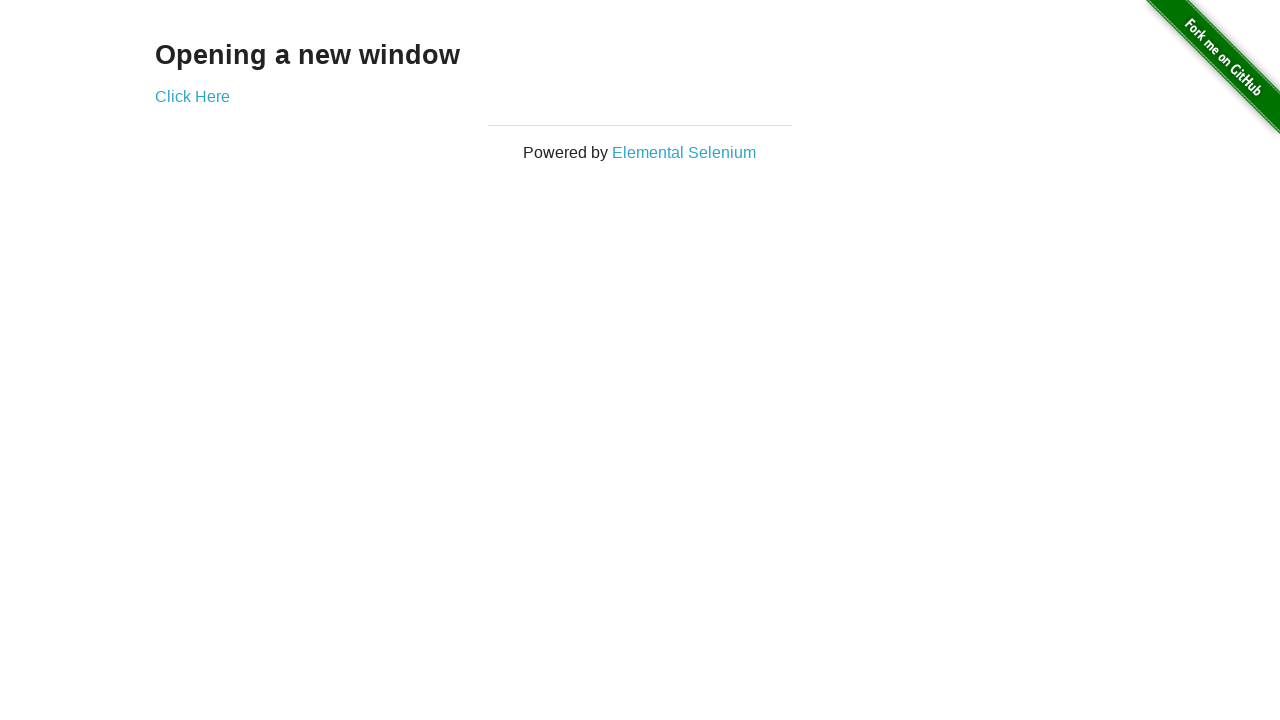

Clicked link to open a new window at (192, 96) on .example a
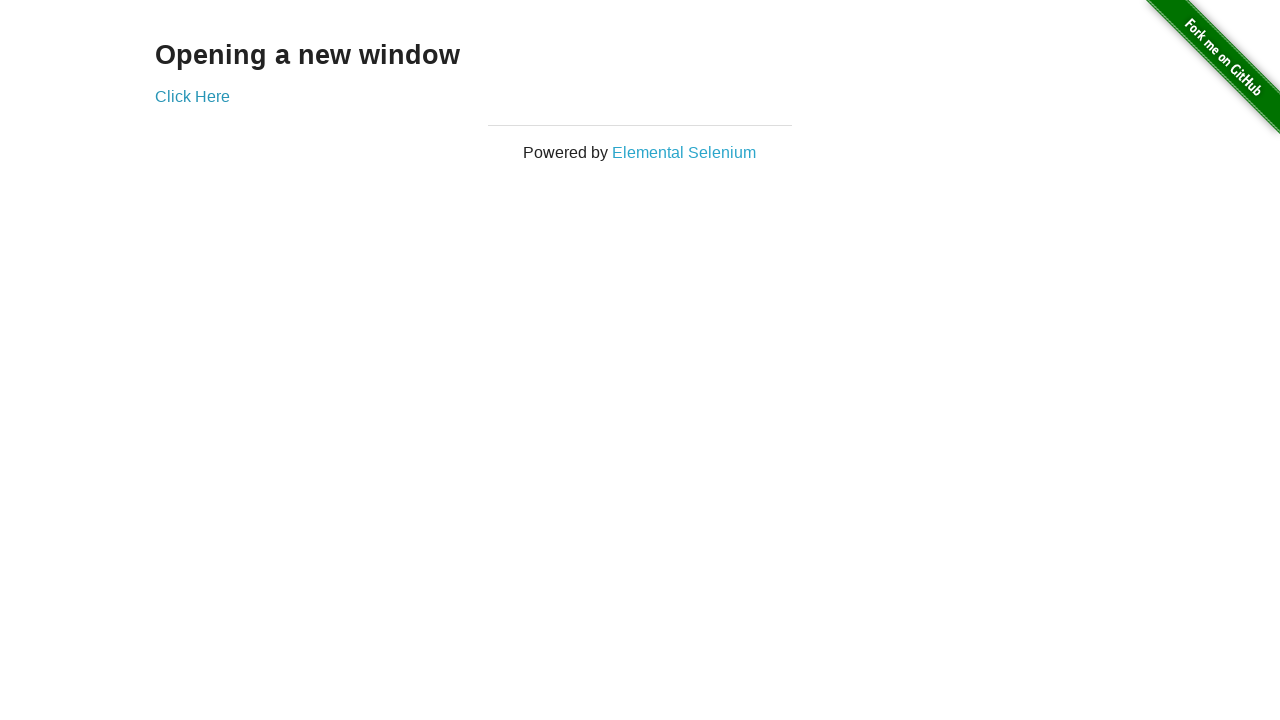

Waited for new window to open
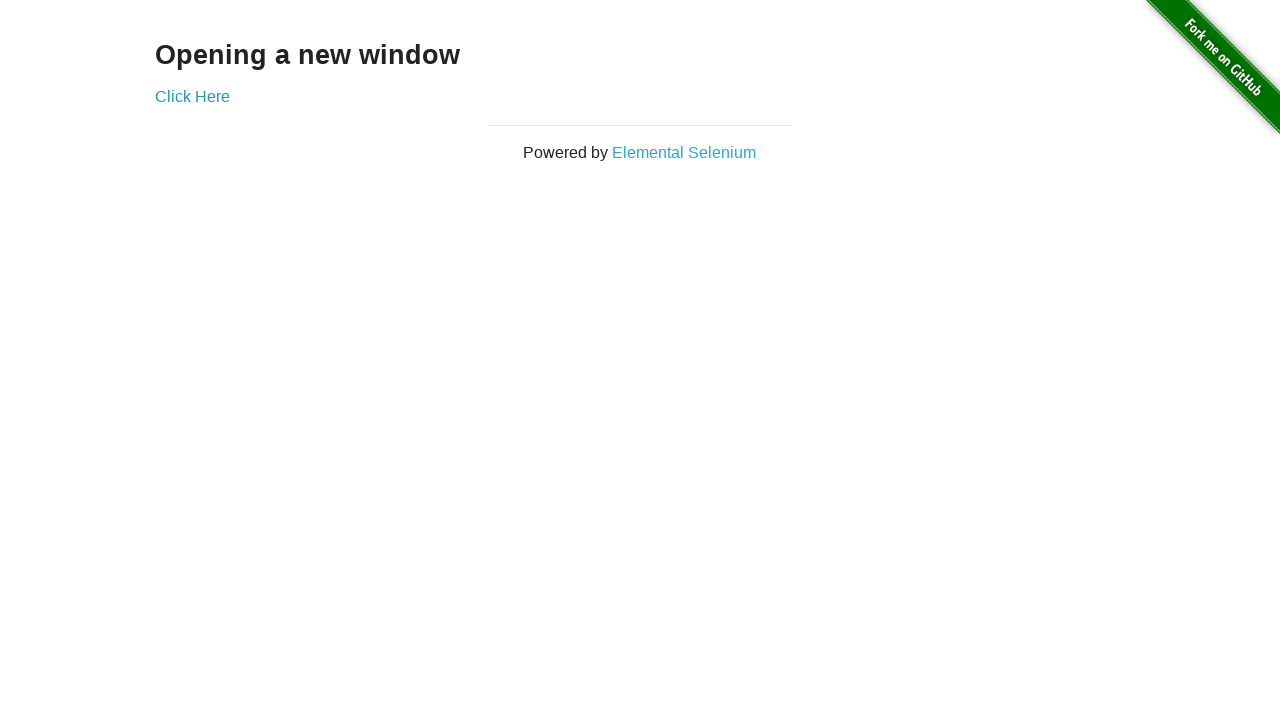

Retrieved all pages in context
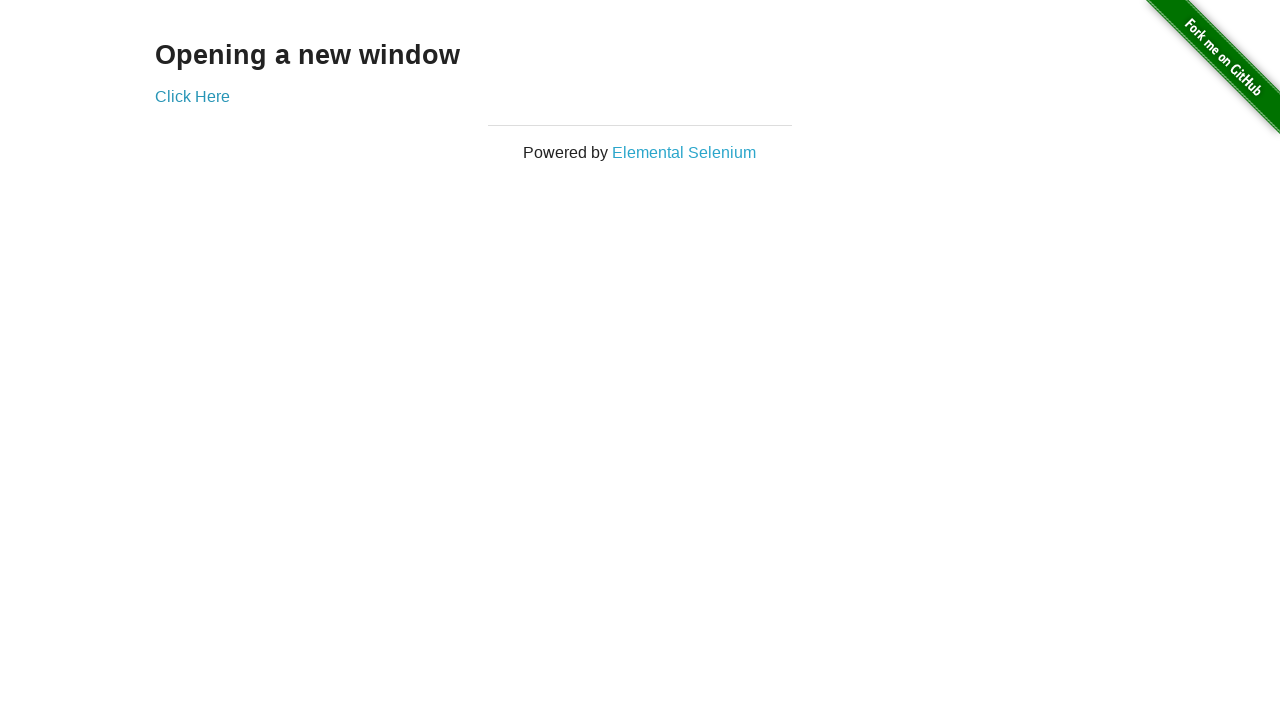

Selected first (original) window
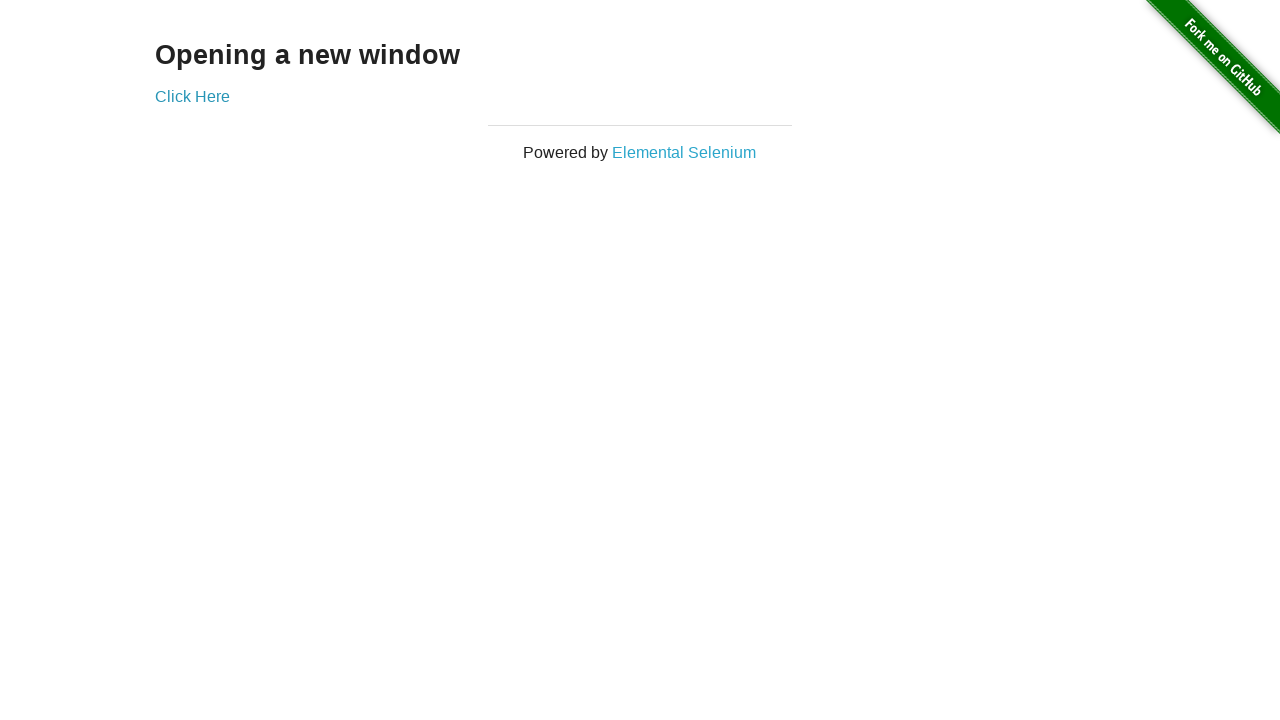

Verified first window title is not 'New Window'
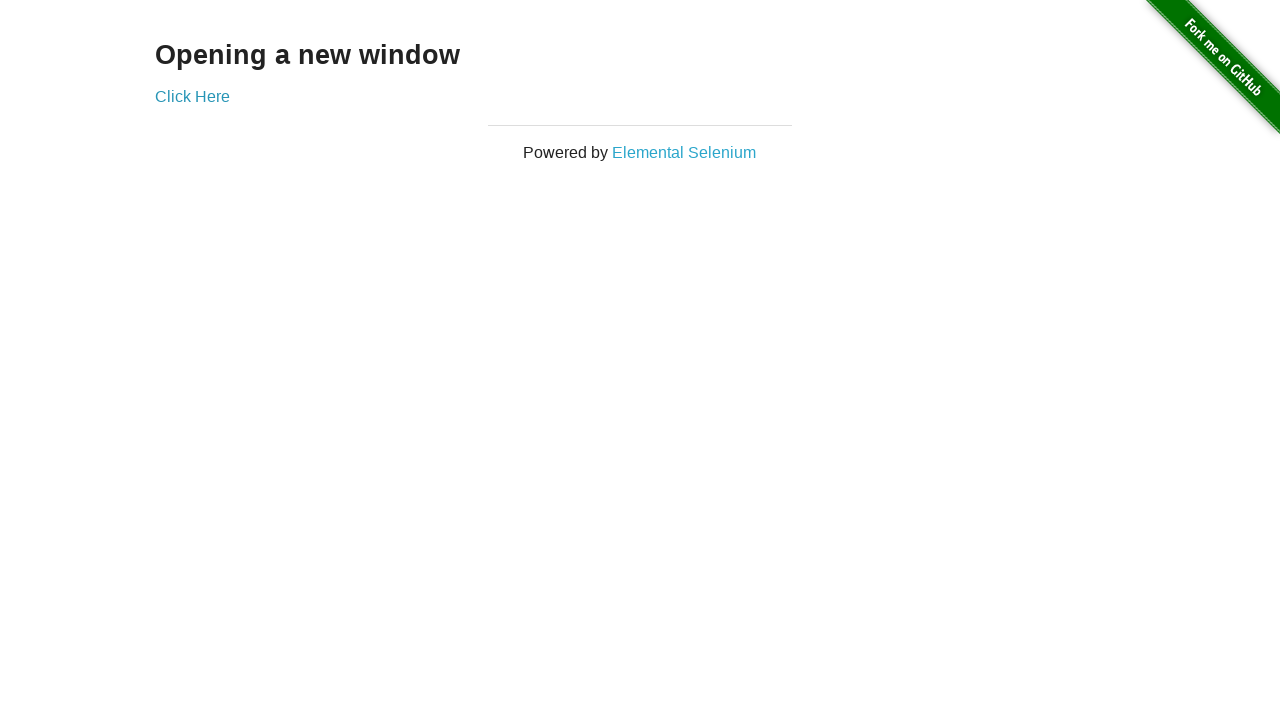

Selected last (new) window
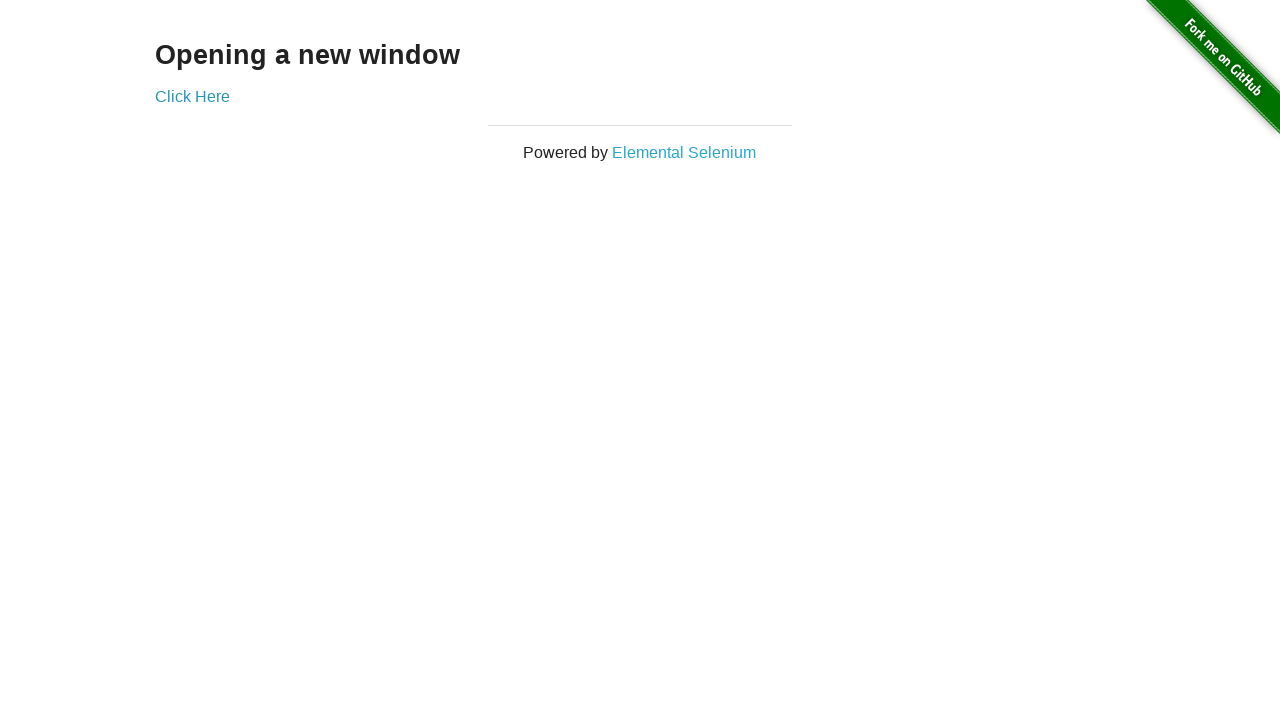

Brought new window to front
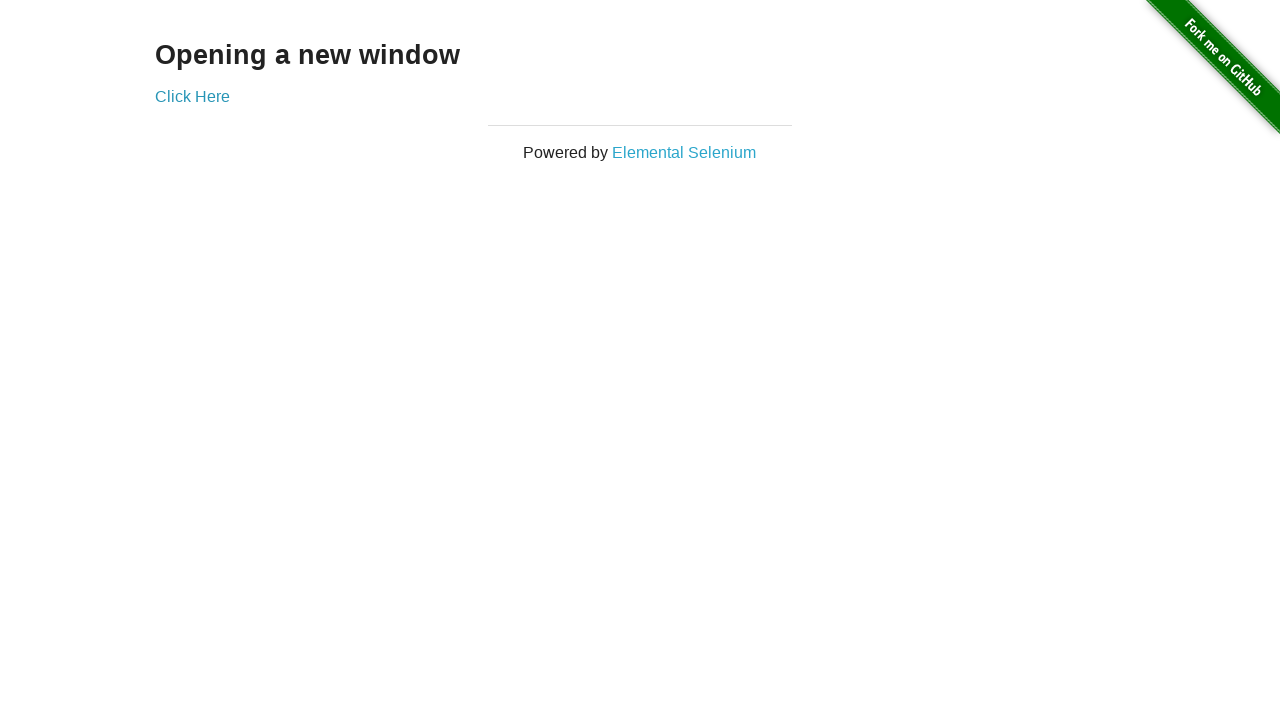

Waited for new window to fully load
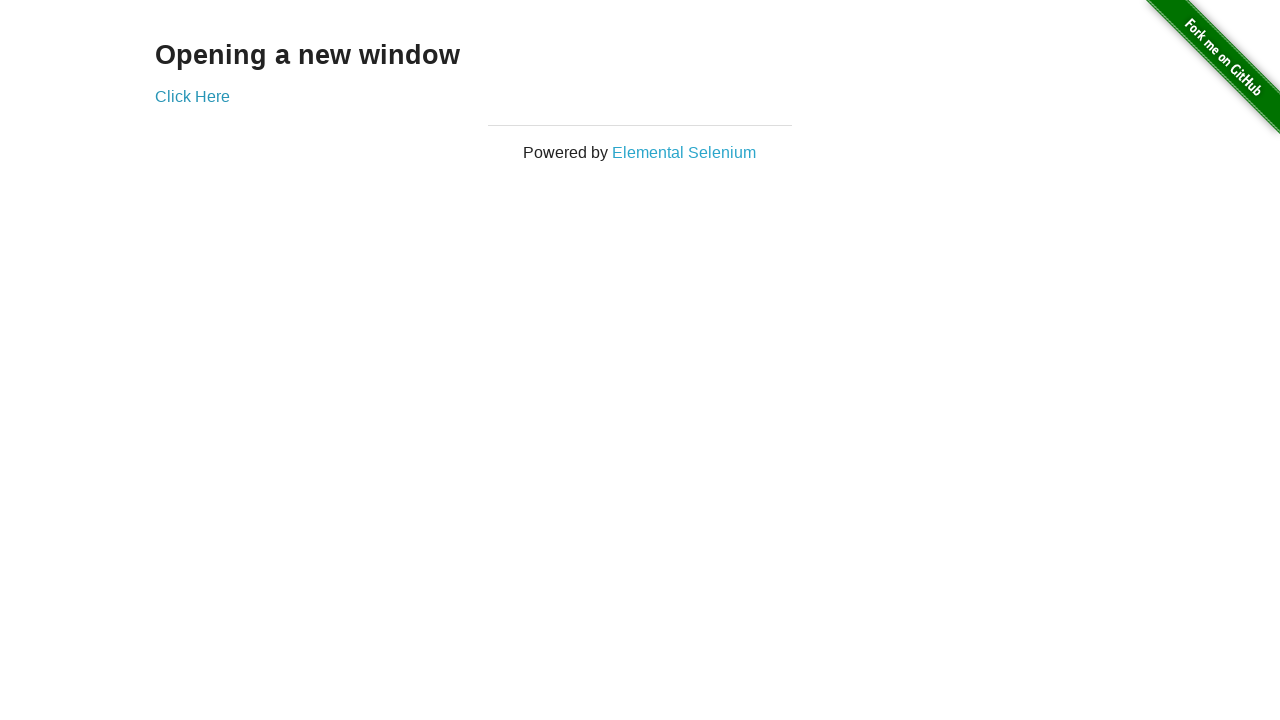

Verified new window title is 'New Window'
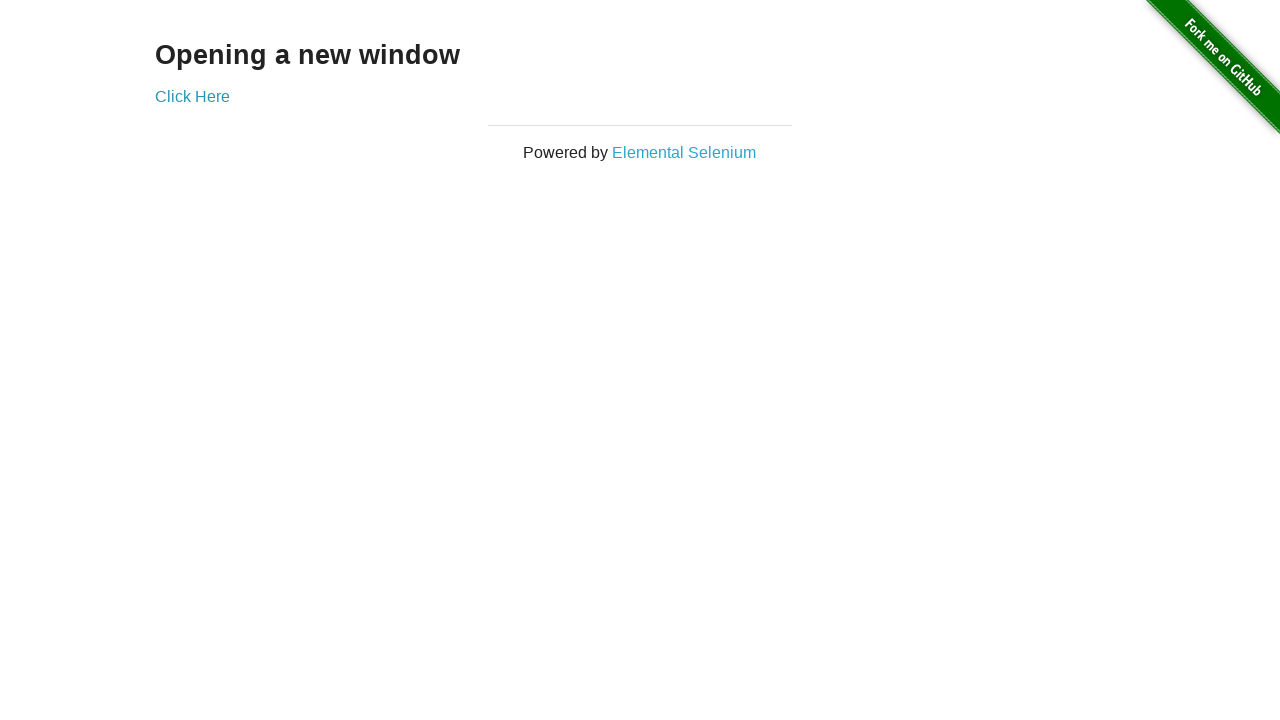

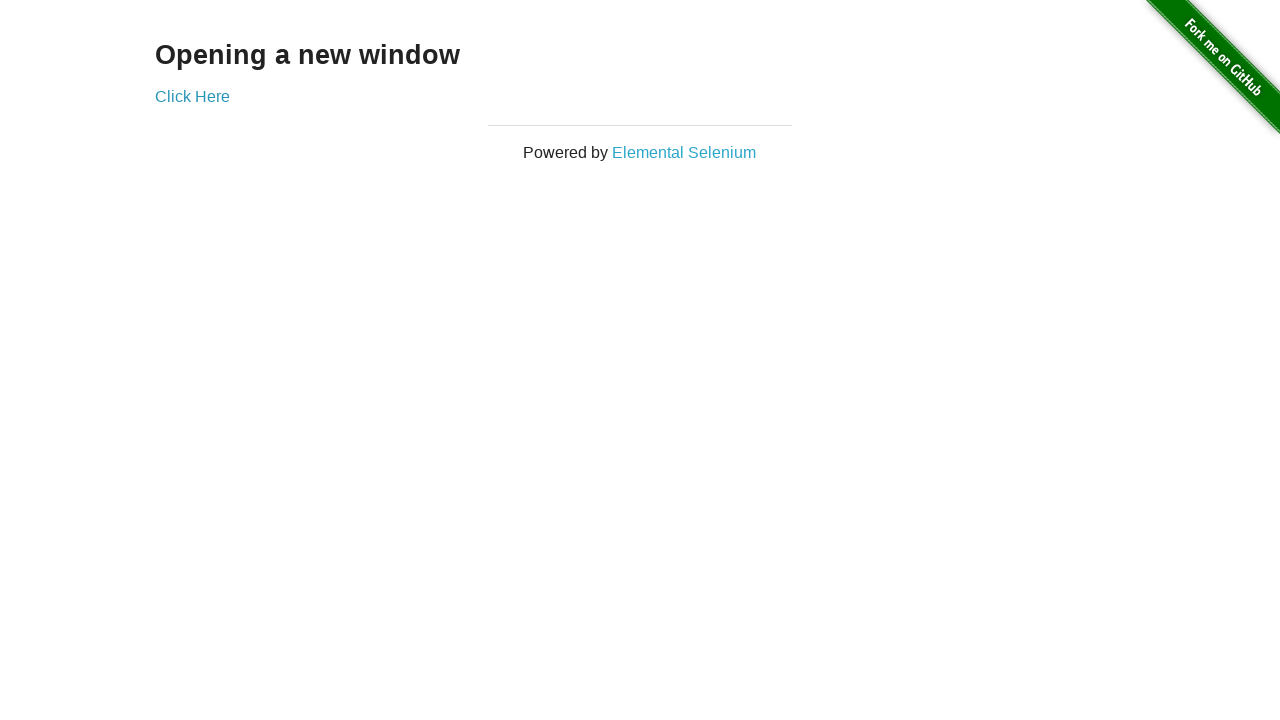